Tests window handling functionality by opening new windows, switching to a child window, and filling a form field in the new window

Starting URL: https://www.hyrtutorials.com/p/window-handles-practice.html

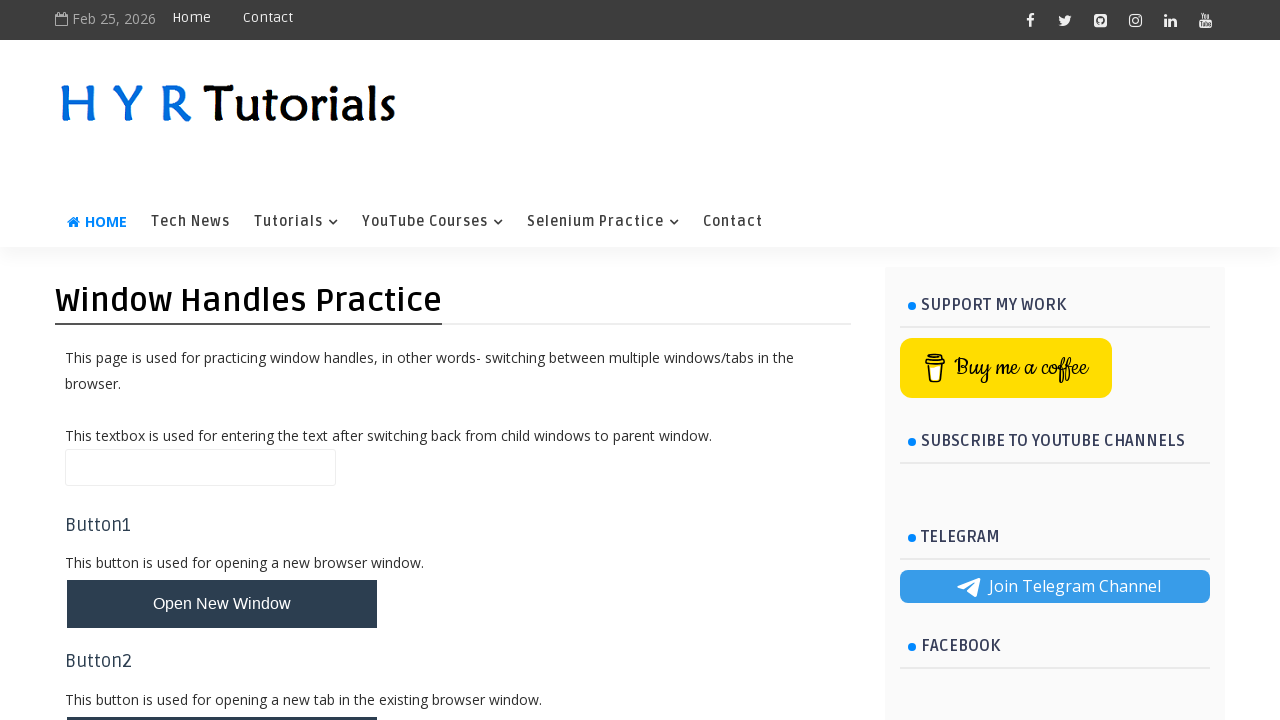

Clicked button to open new windows at (222, 361) on button#newWindowsBtn
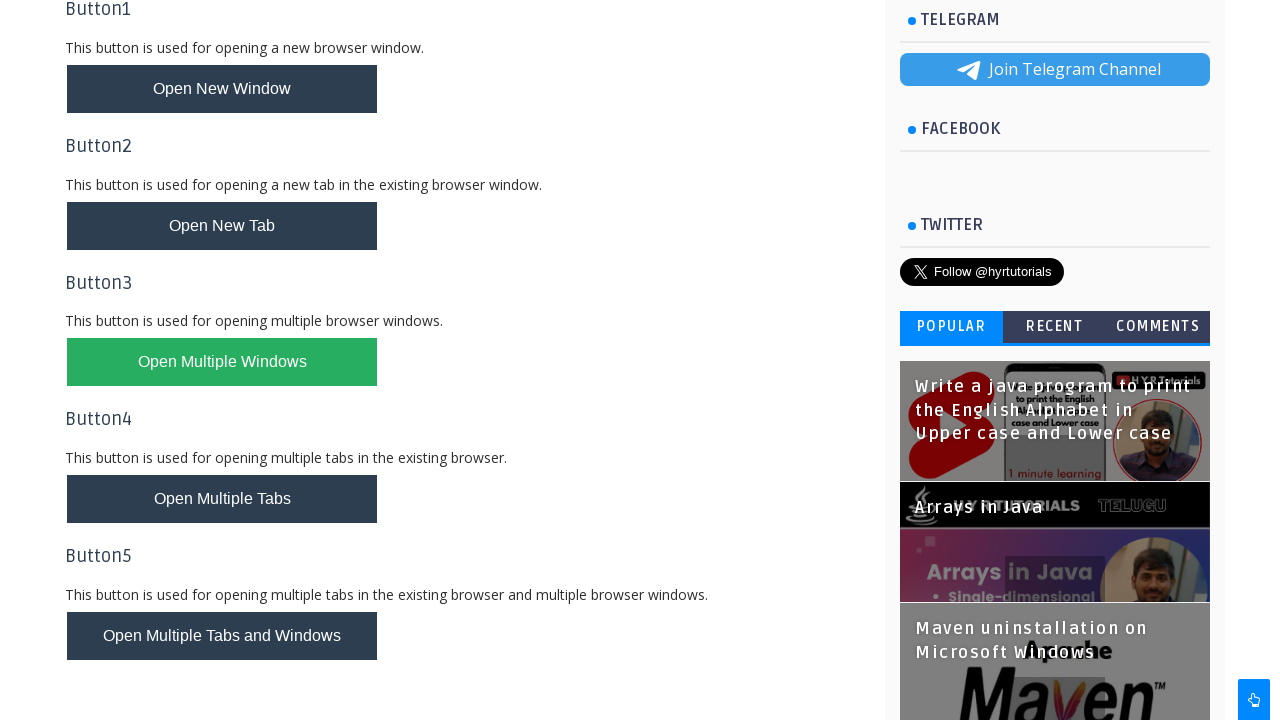

Waited 1000ms for new window to open
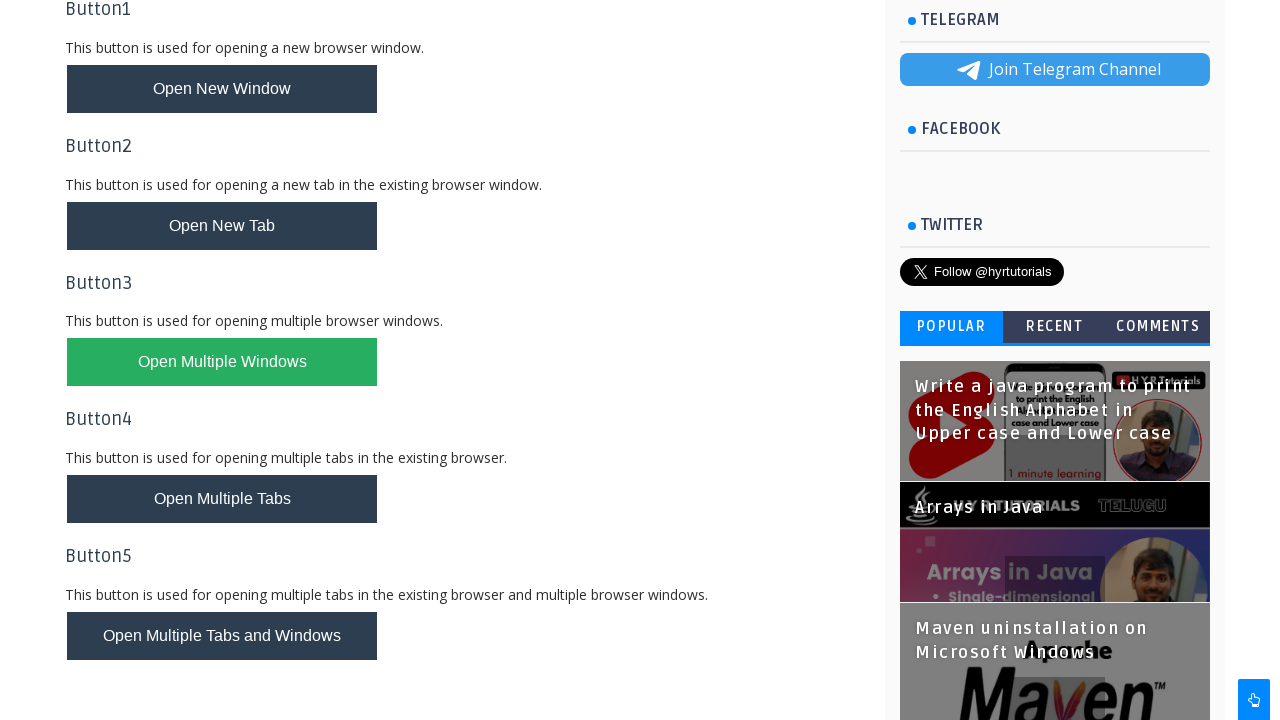

Retrieved all open page contexts
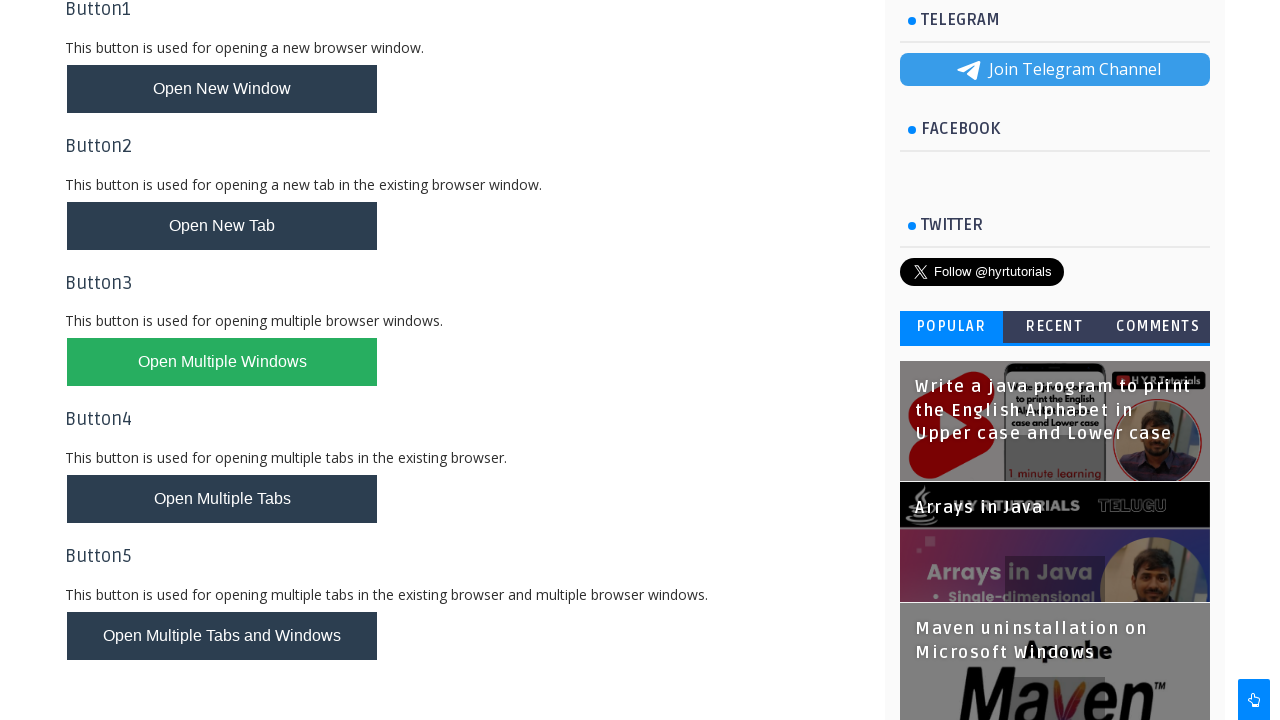

Filled first name field with 'Girish' in child window on input#firstName
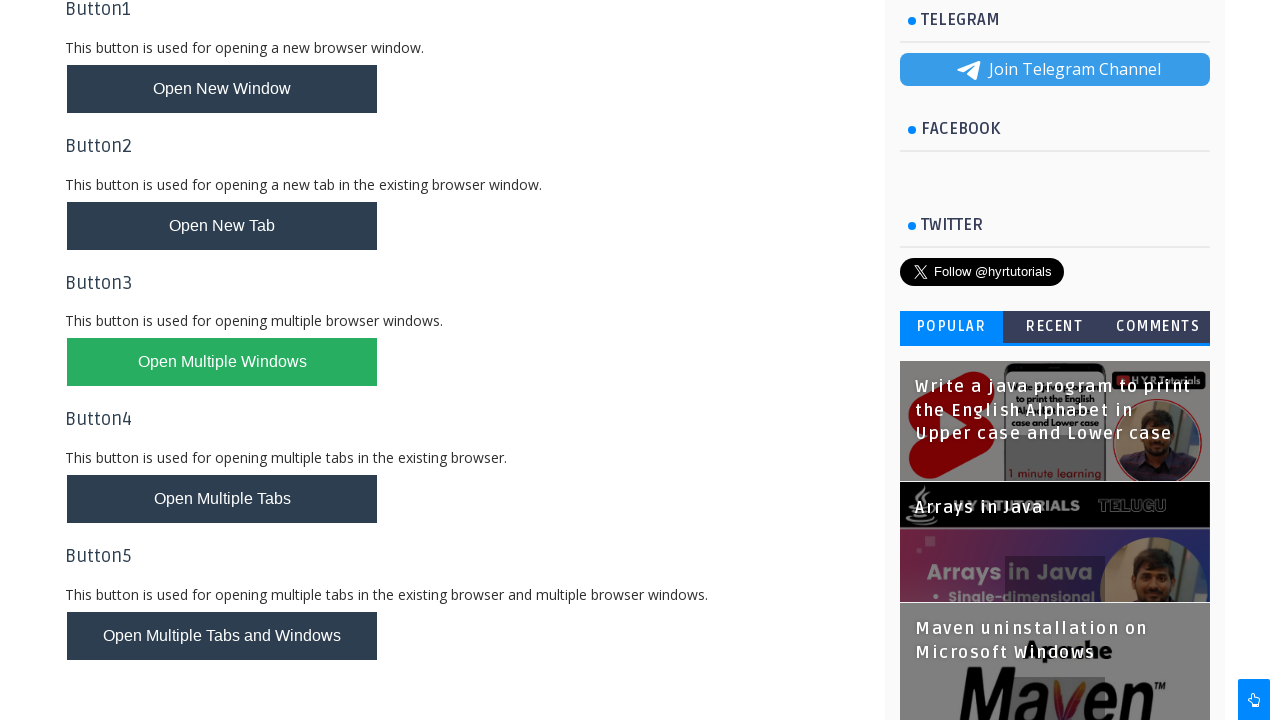

Closed the child window
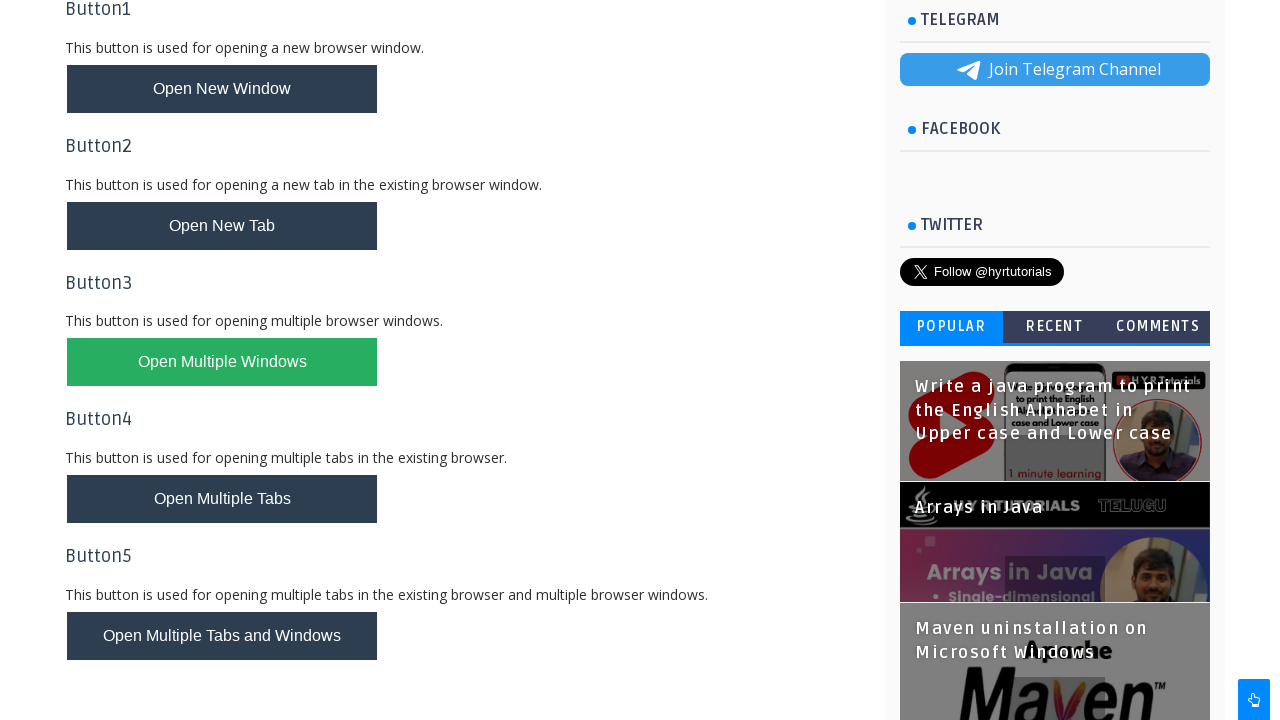

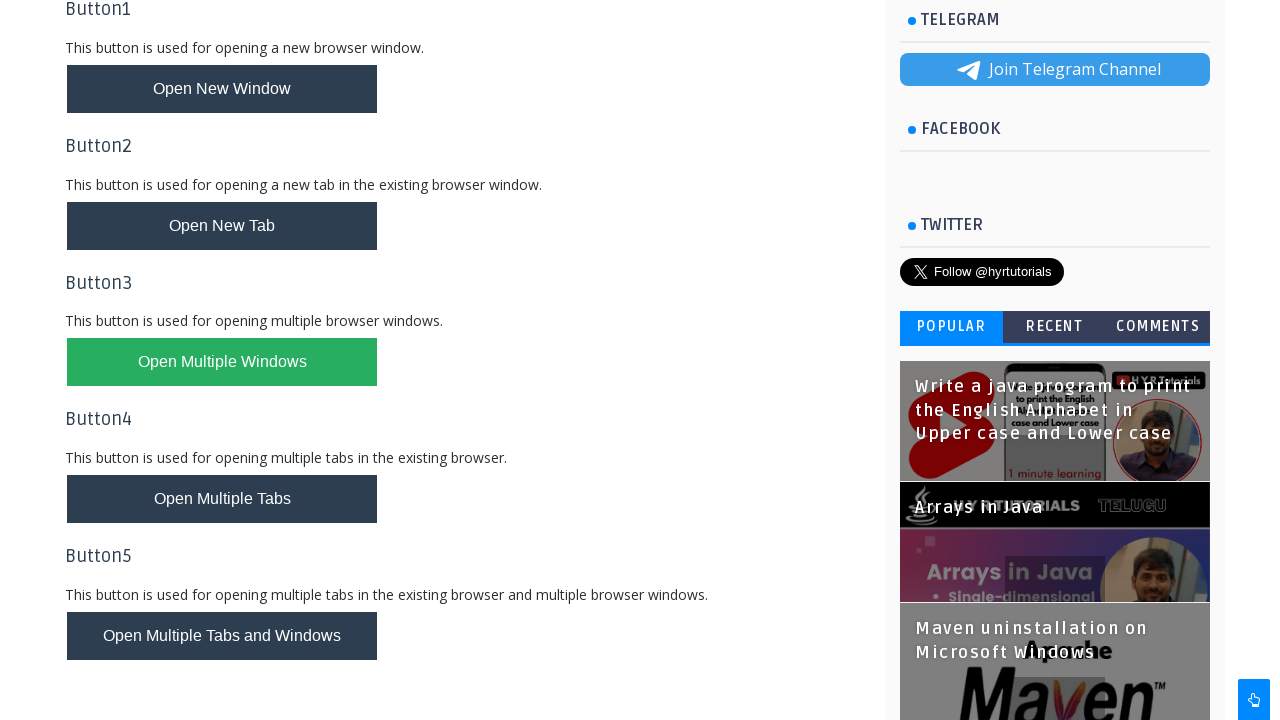